Tests accepting a simple alert popup by clicking the alert button and accepting the alert

Starting URL: https://demoqa.com/alerts

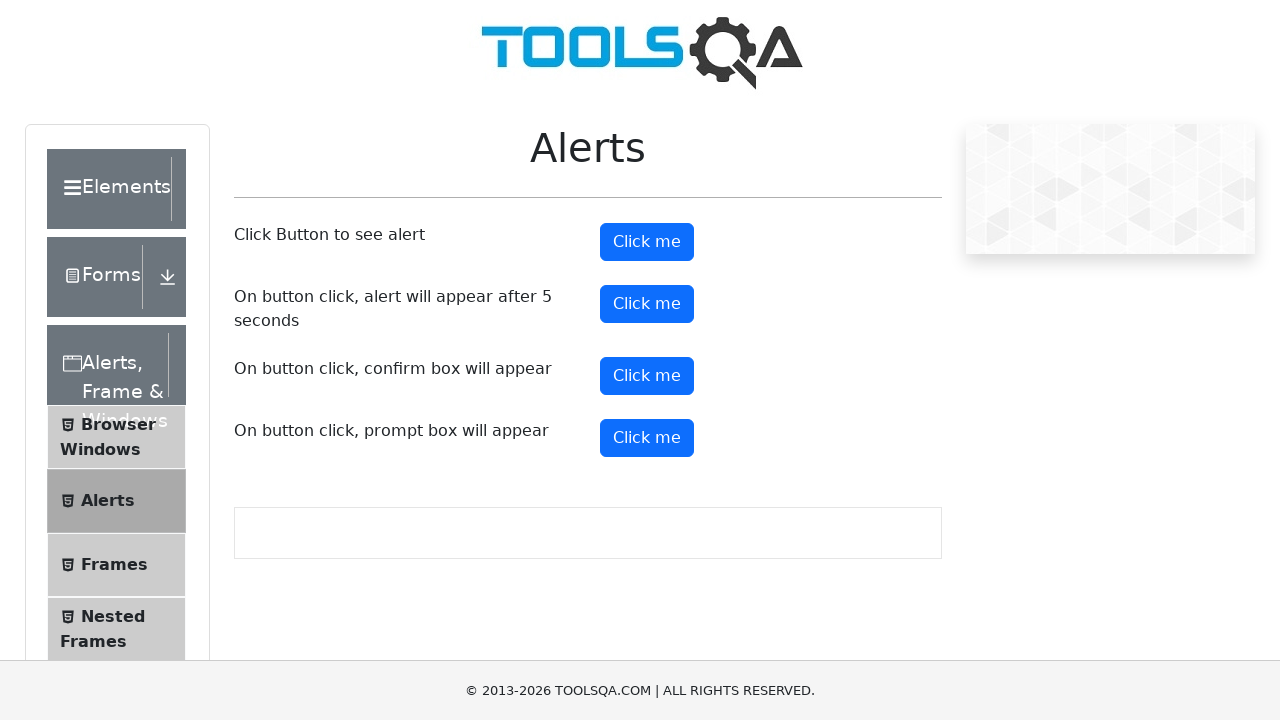

Navigated to alerts test page
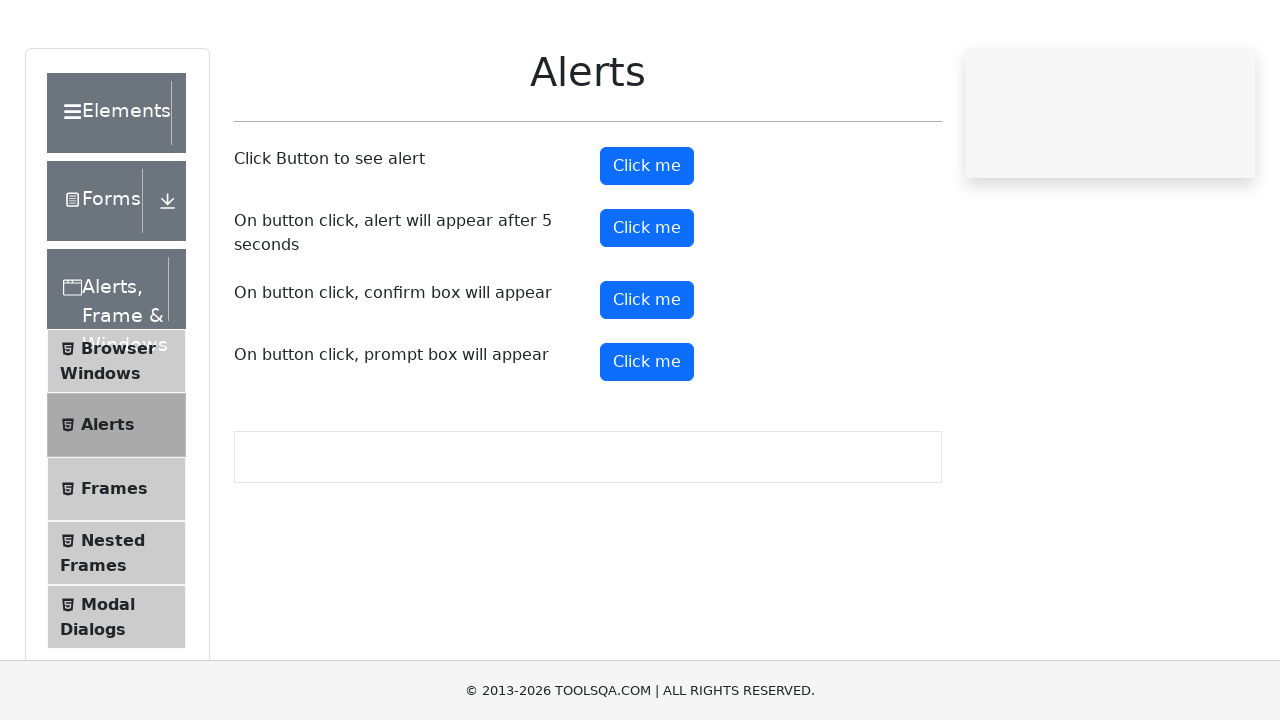

Clicked alert button to trigger simple alert at (647, 242) on #alertButton
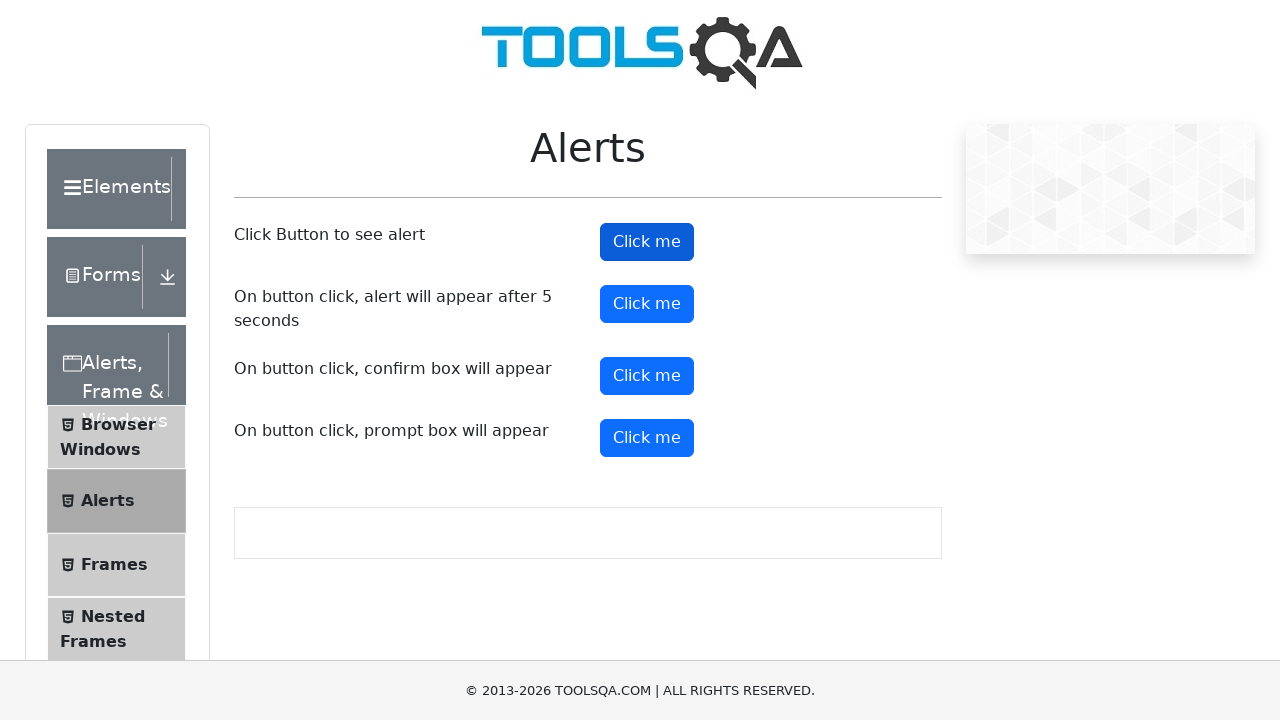

Accepted the alert popup
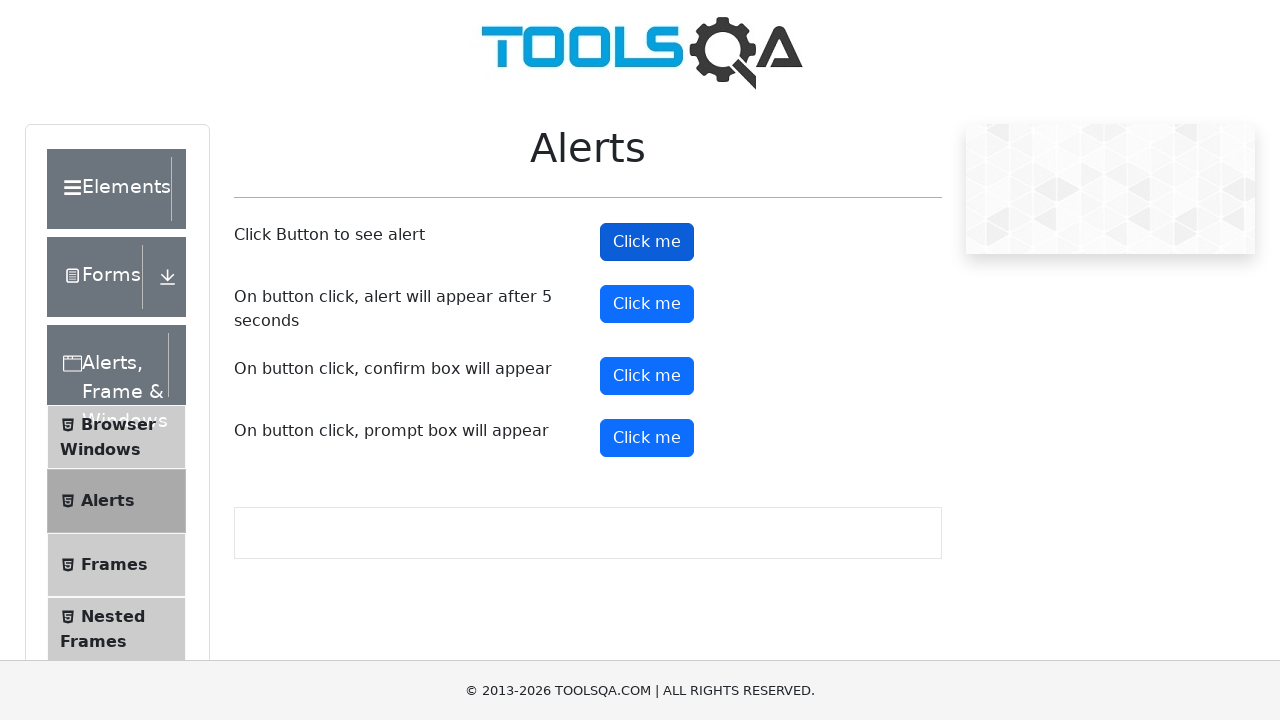

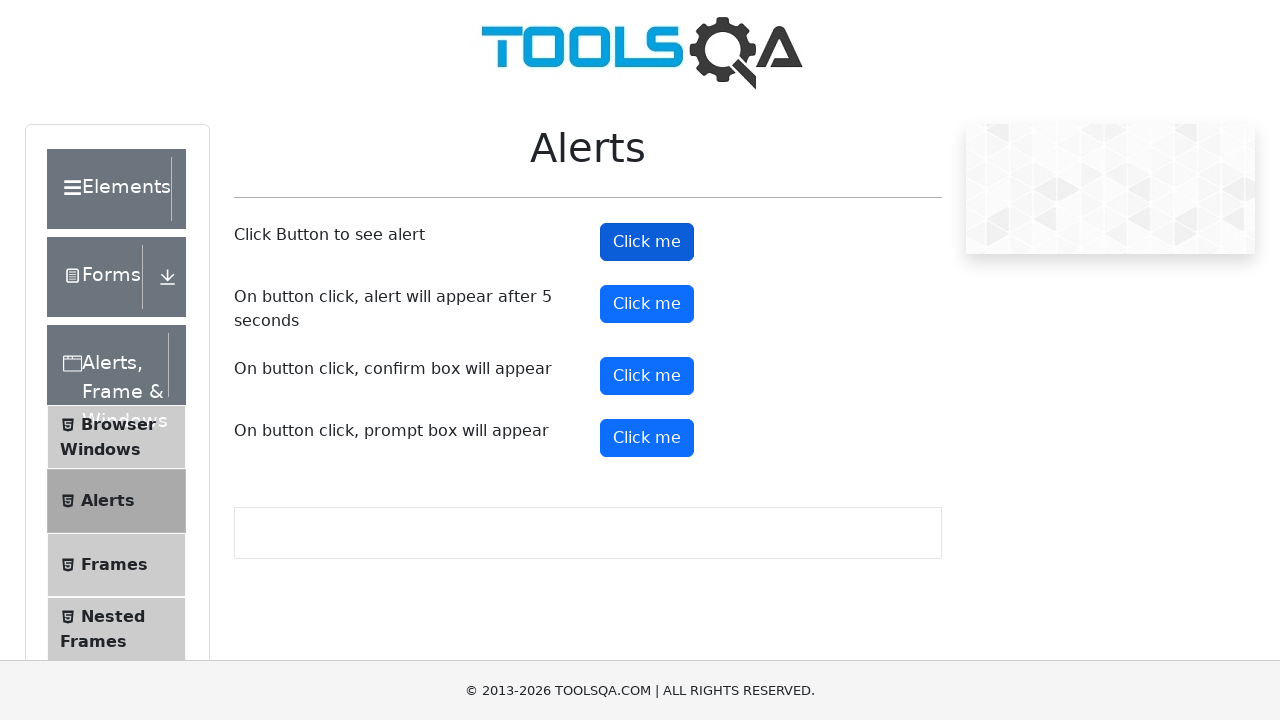